Tests window switching functionality by opening a new window, switching to it, verifying content, and switching back to the original window

Starting URL: https://www.selenium.dev/selenium/web/window_switching_tests/page_with_frame.html

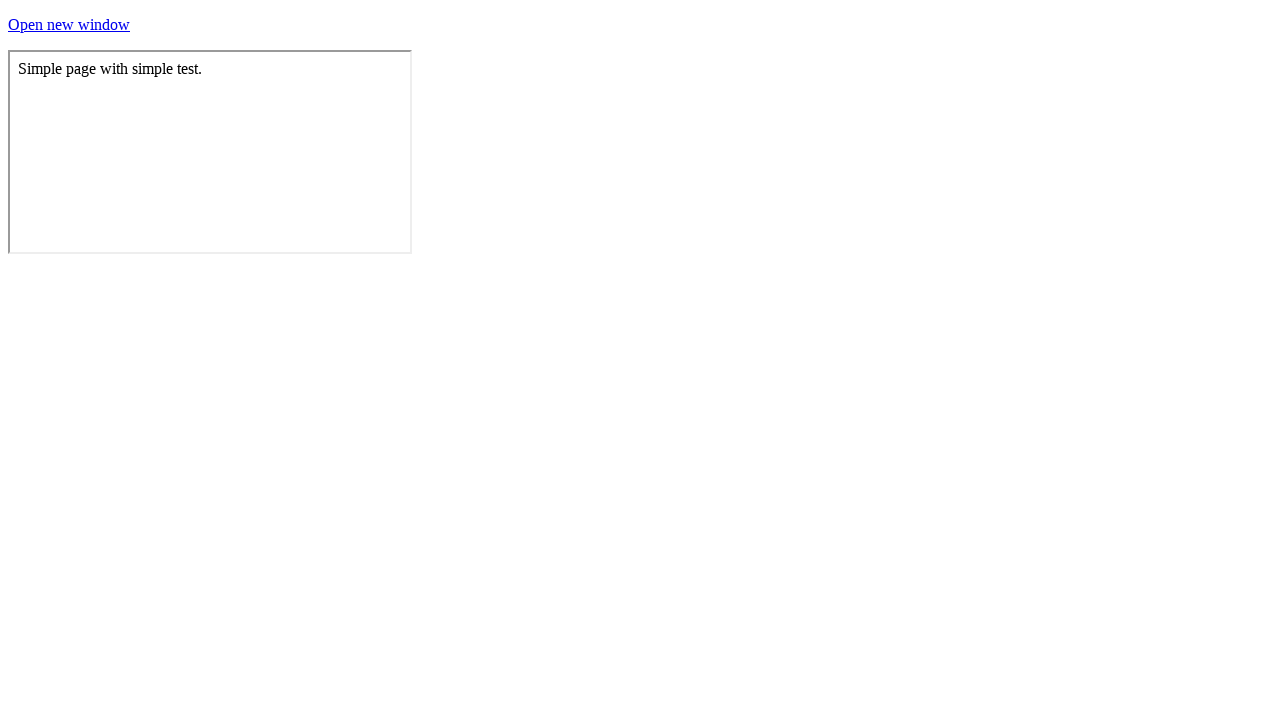

Clicked link that opens a new window at (69, 24) on #a-link-that-opens-a-new-window
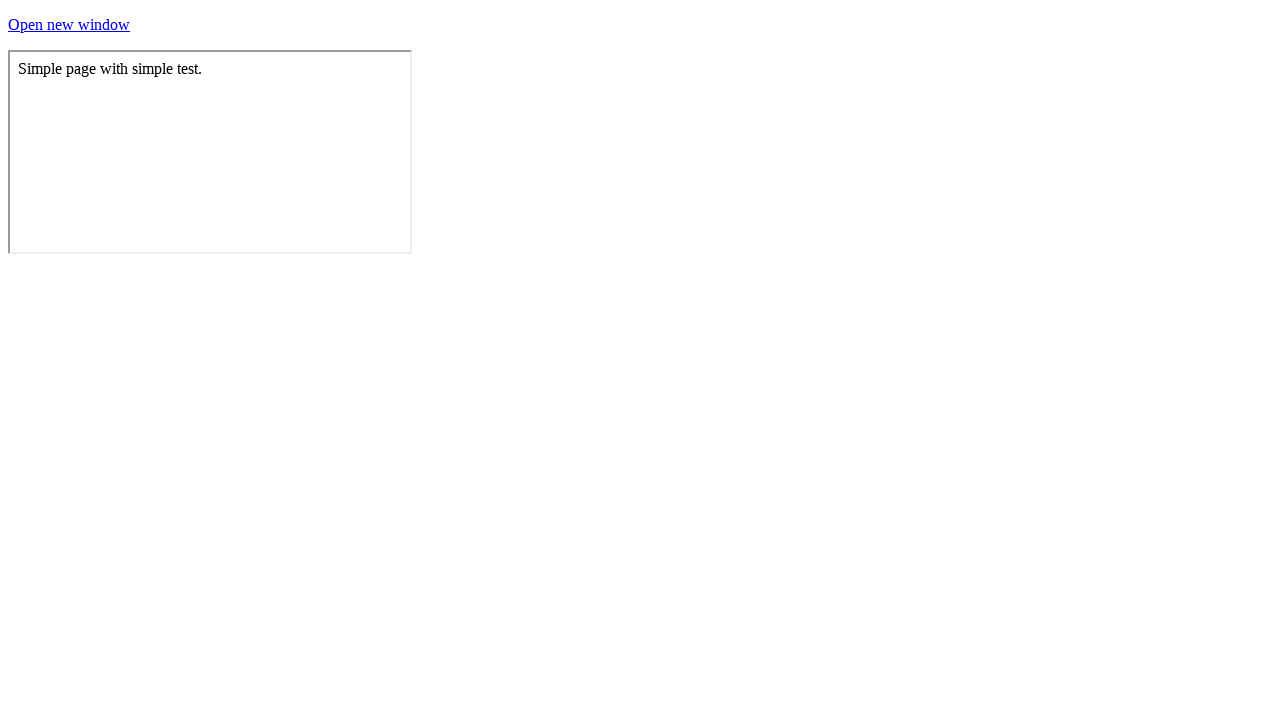

New window opened and captured
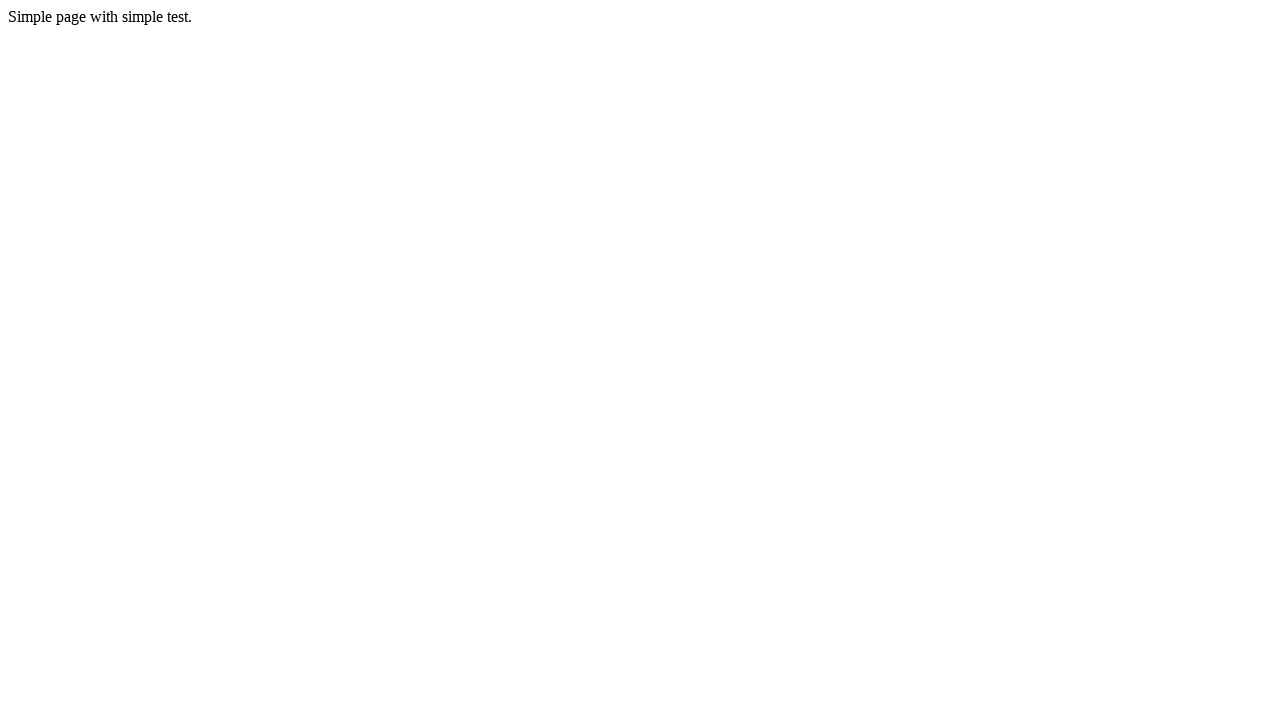

Verified new window content matches expected text
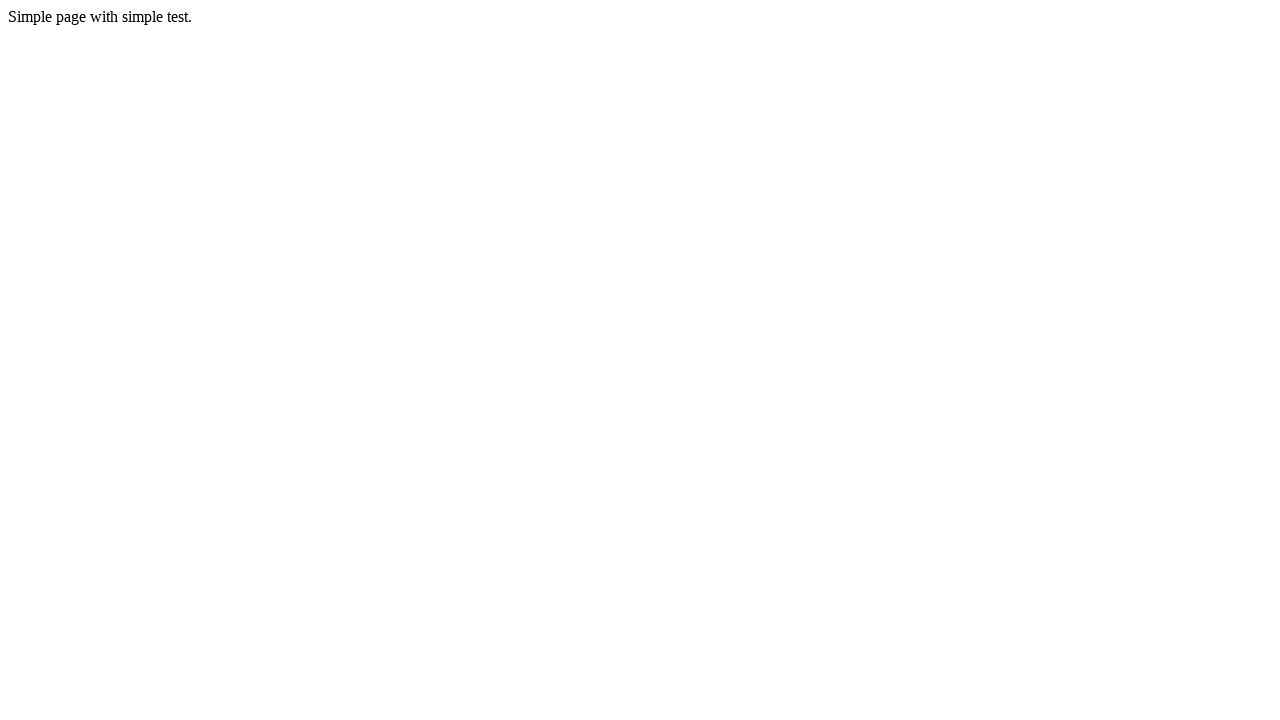

Verified original window title contains 'Test page'
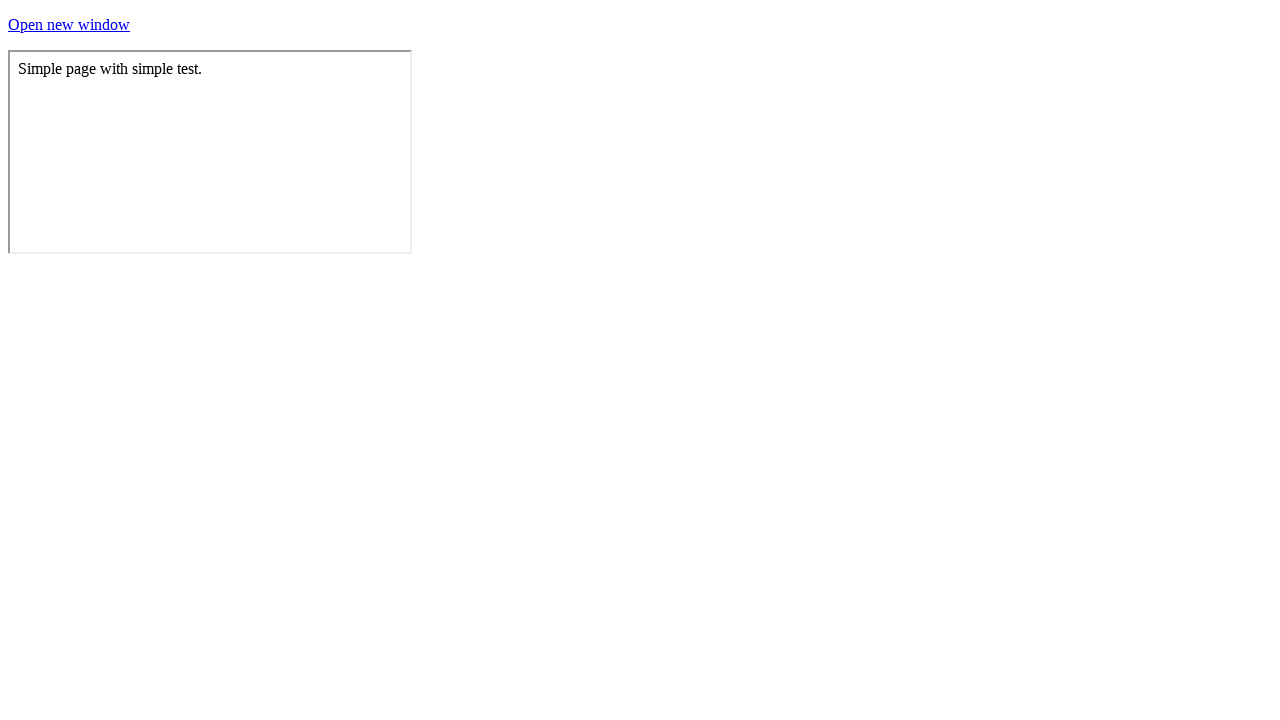

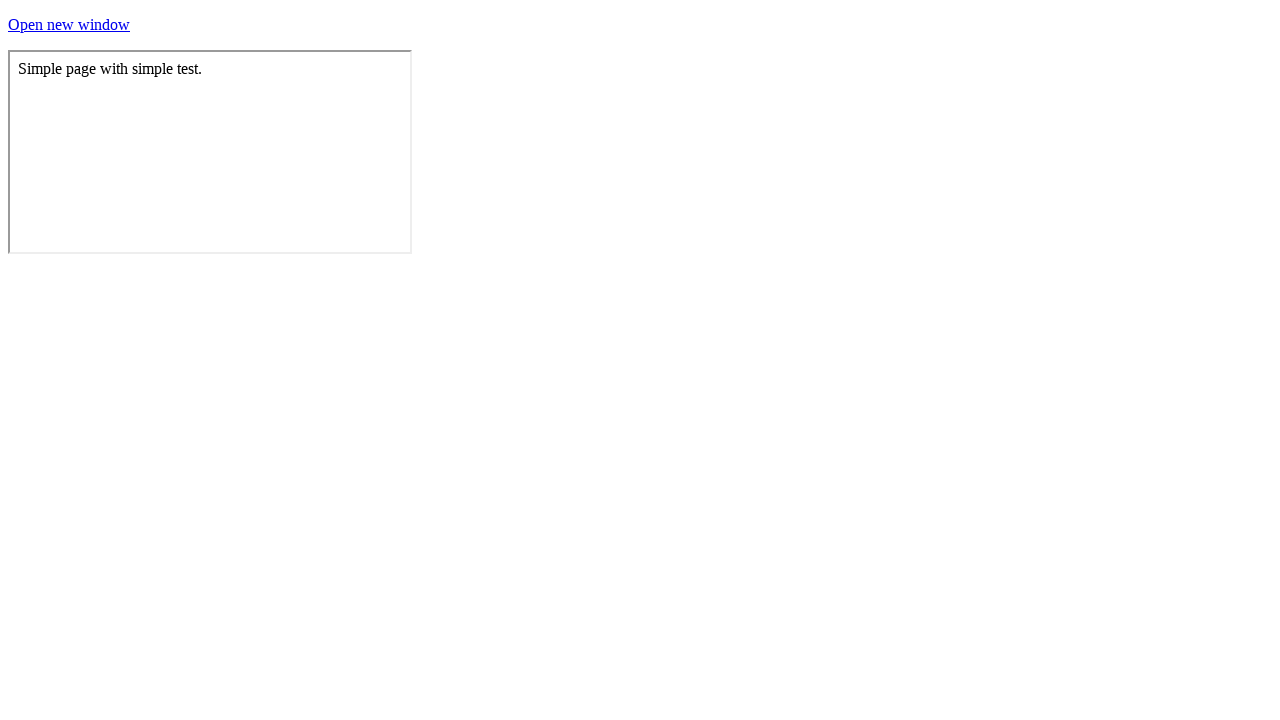